Tests the customer care contact form submission with empty fields to verify that validation error messages are displayed for all required fields (name, email, phone, message).

Starting URL: https://parabank.parasoft.com/parabank/contact.htm

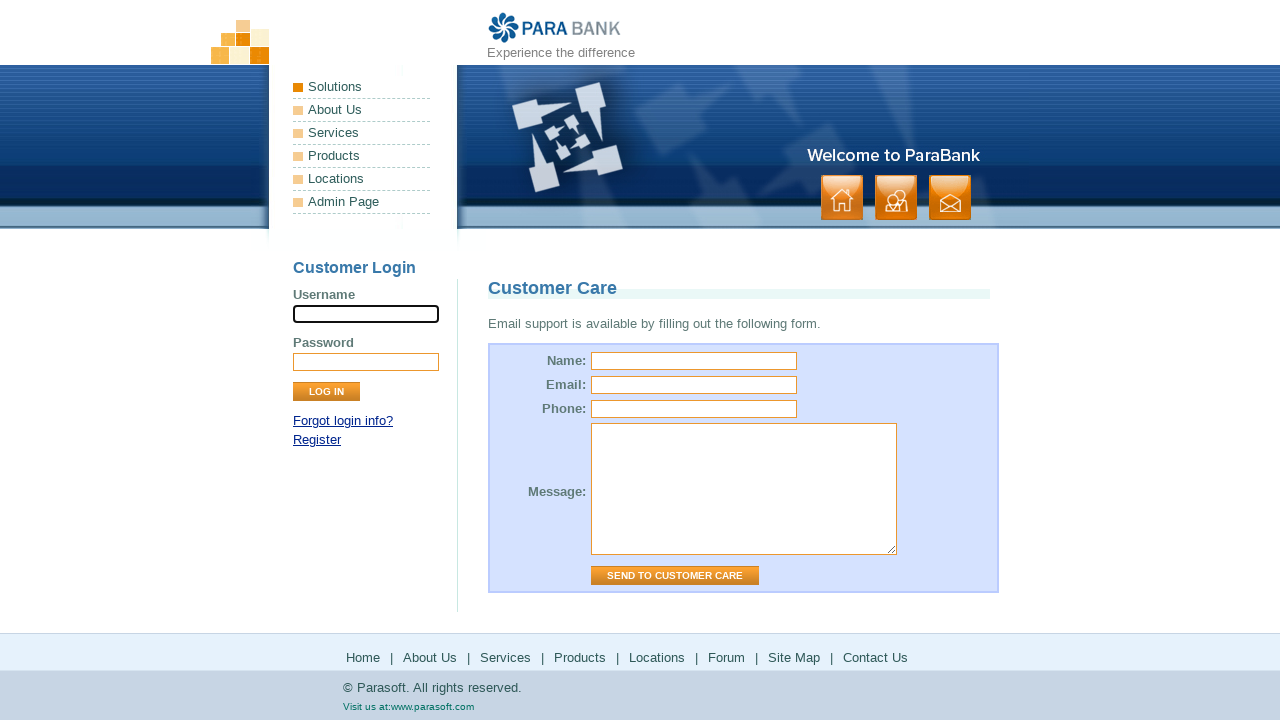

Navigated to customer care contact form page
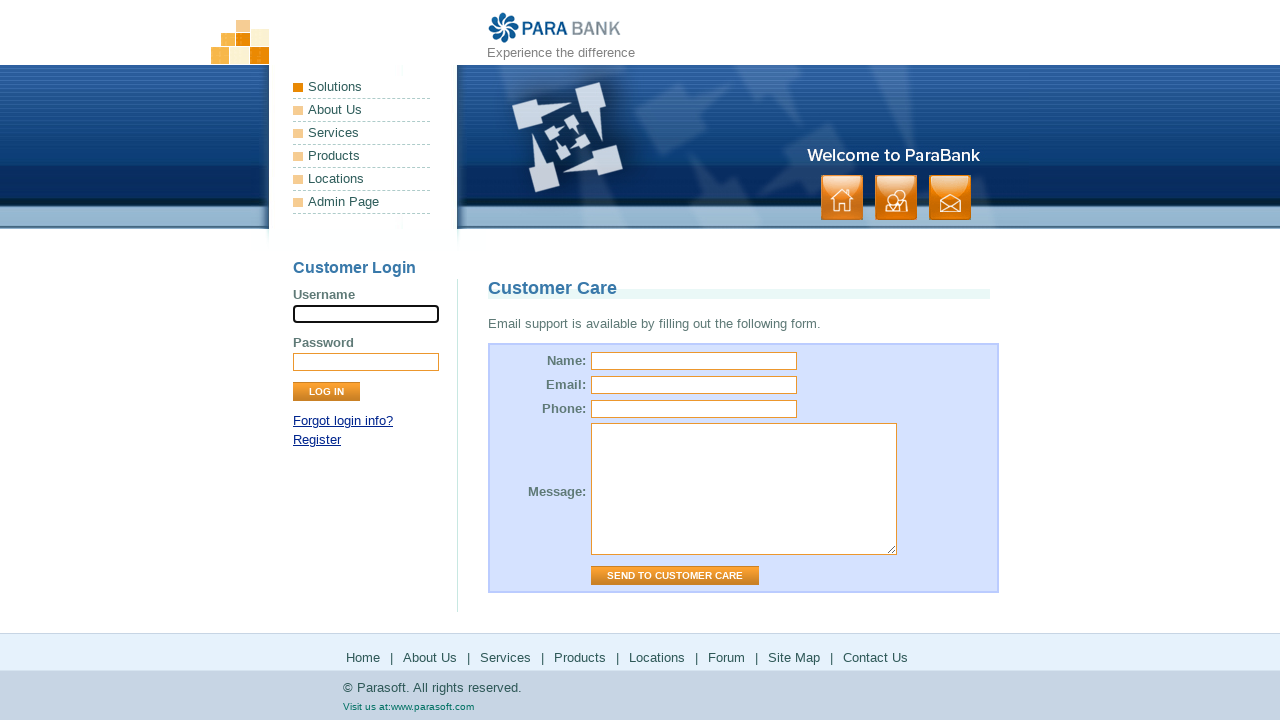

Clicked Send to Customer Care button without filling any fields at (675, 576) on input[value="Send to Customer Care"]
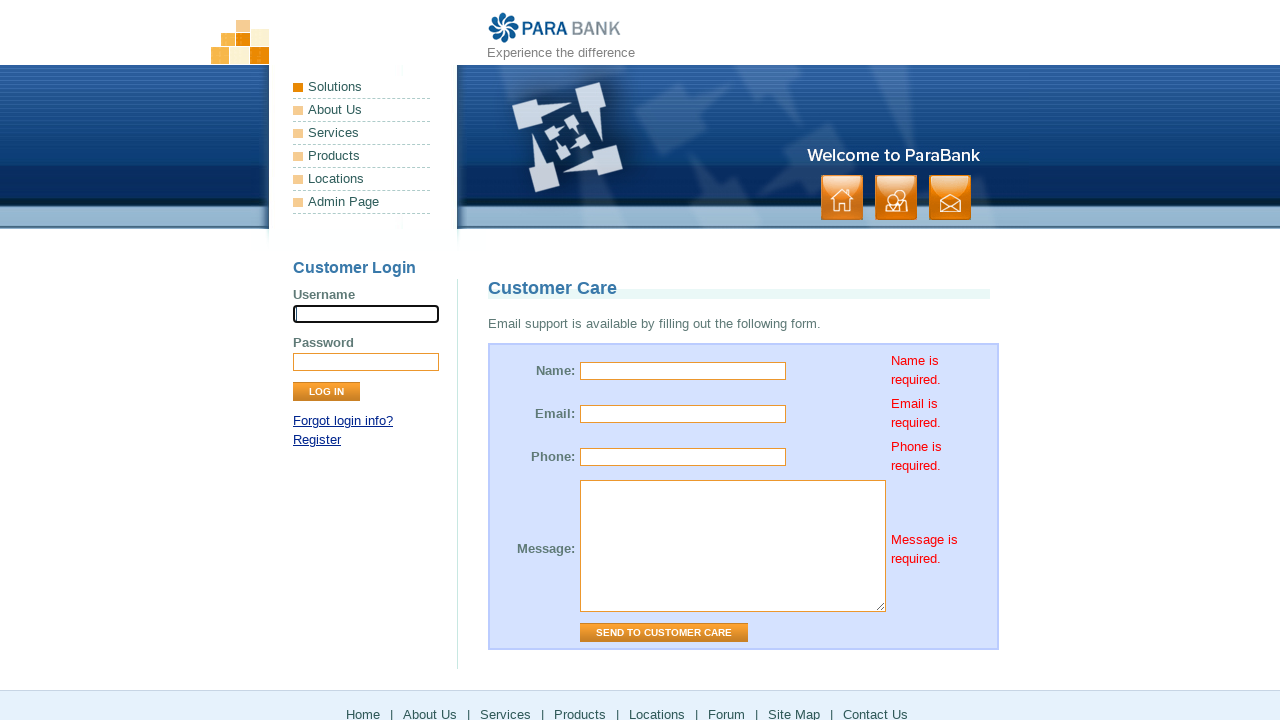

Name field error message is displayed
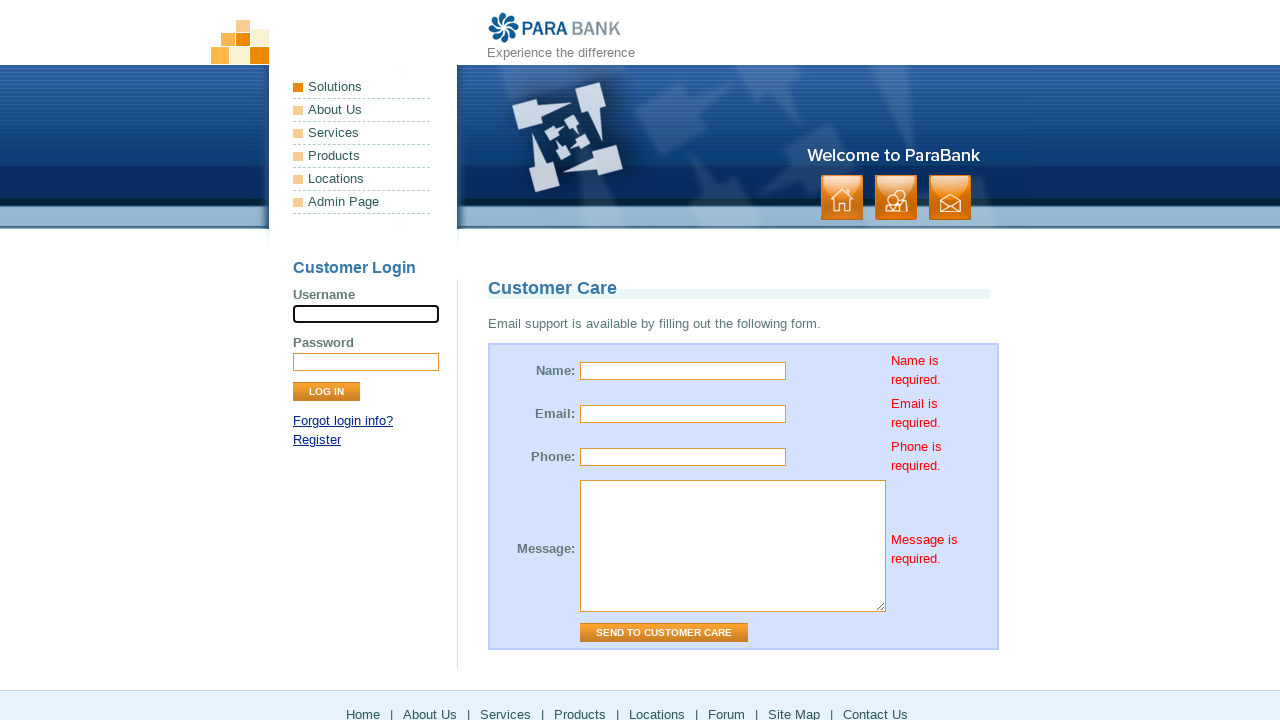

Email field error message is displayed
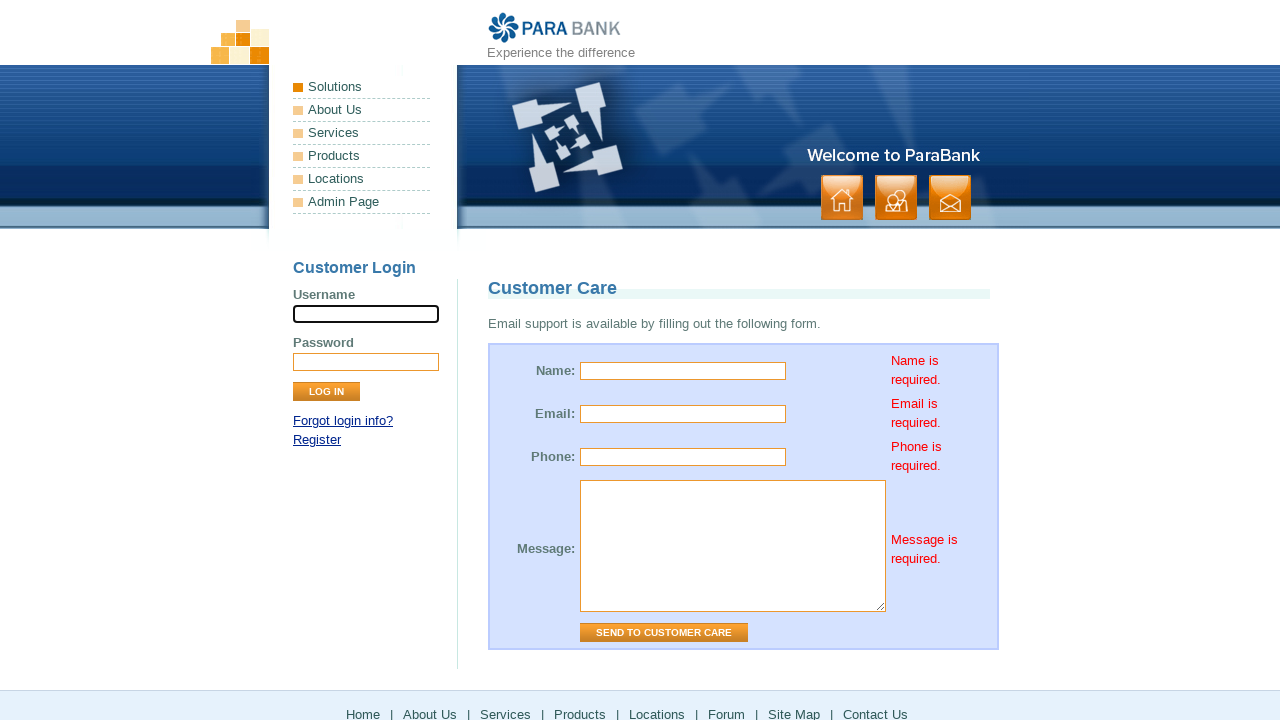

Phone field error message is displayed
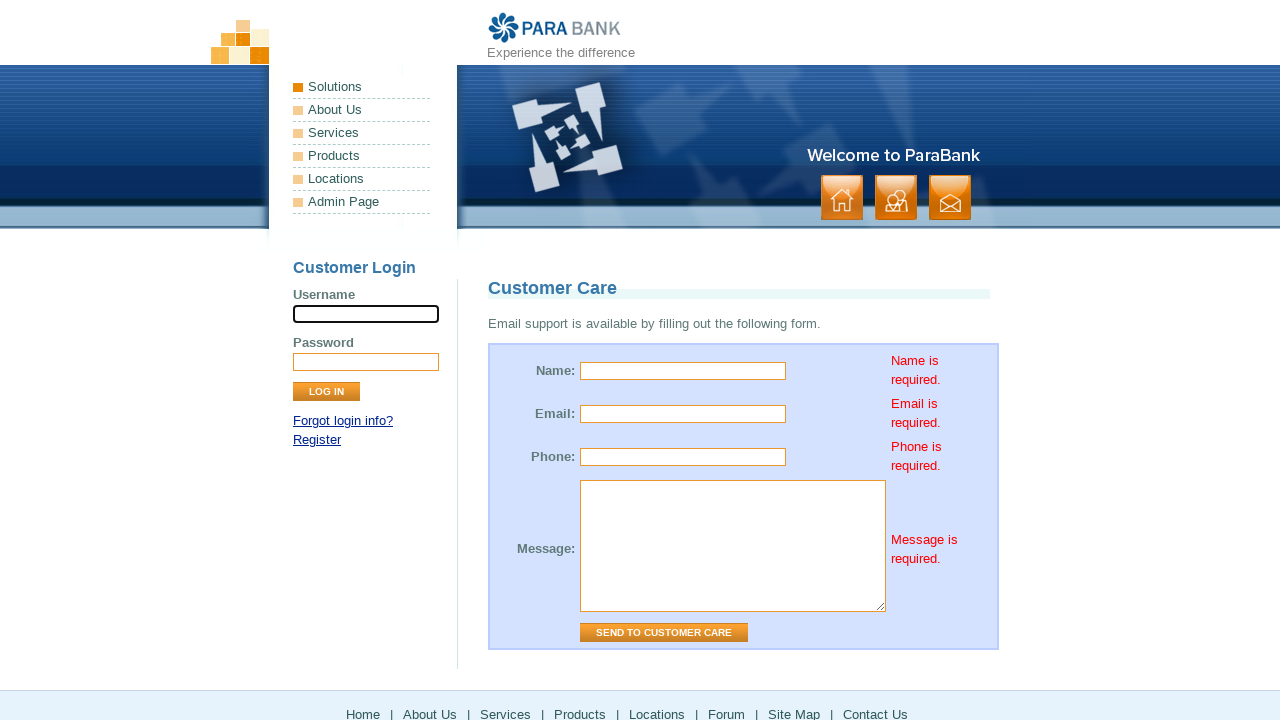

Message field error message is displayed
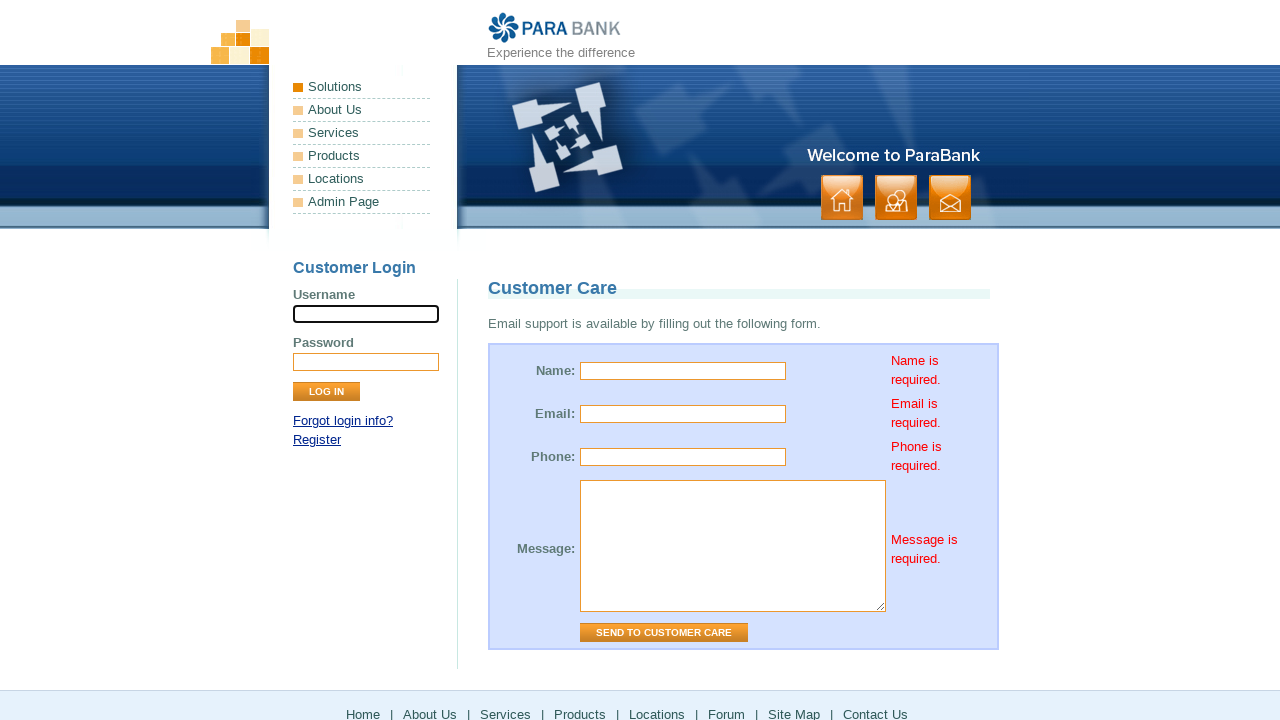

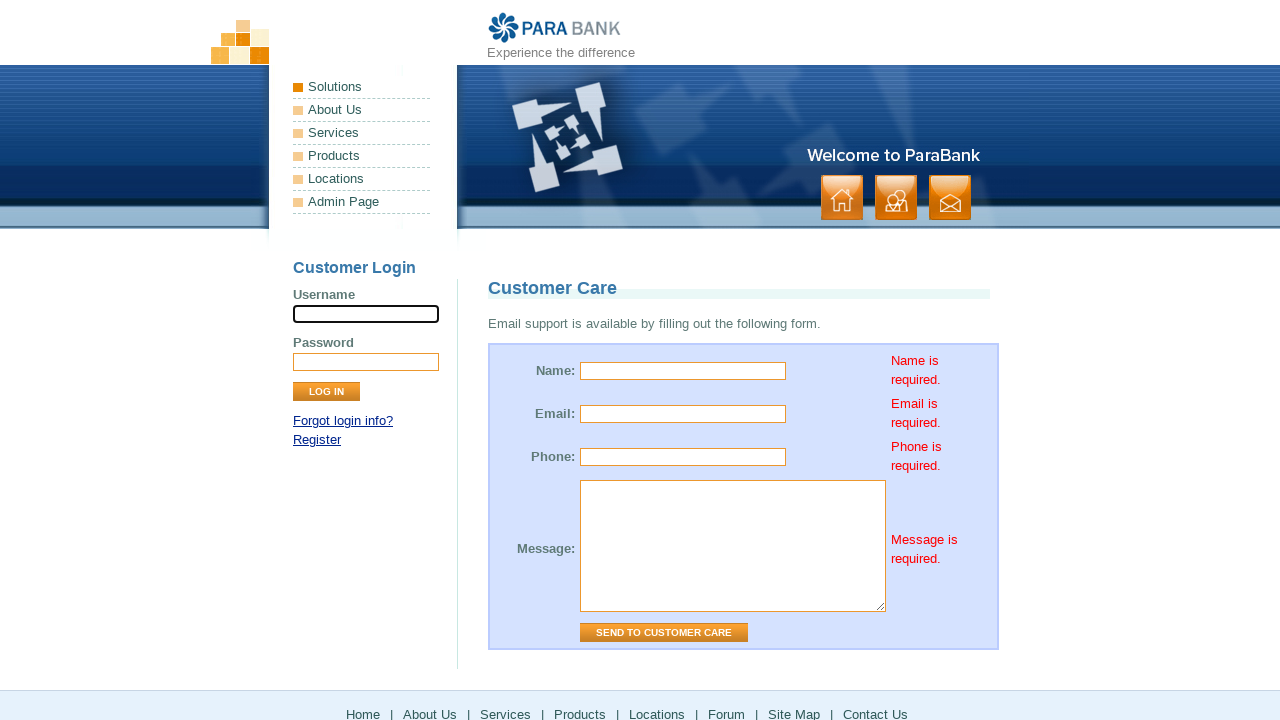